Tests wait functionality by clicking a button that triggers a delayed element to appear, then waits for and verifies the appearance of a paragraph element.

Starting URL: https://testeroprogramowania.github.io/selenium/wait2.html

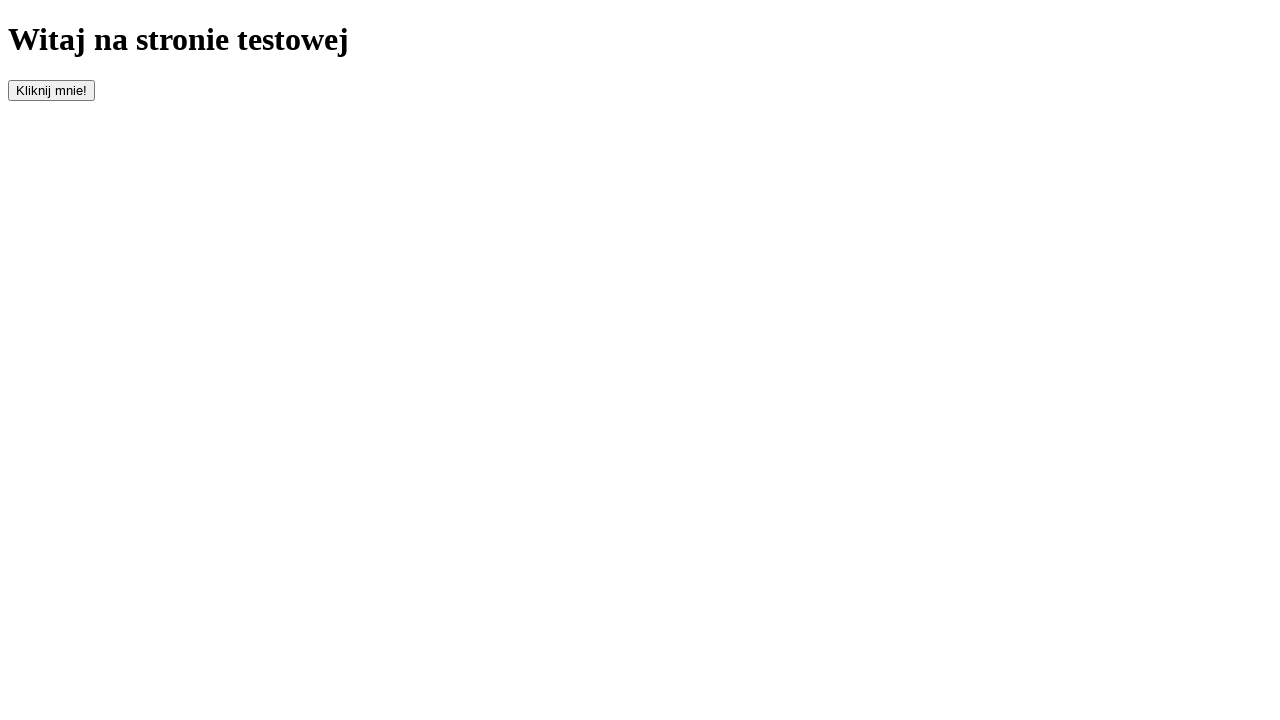

Clicked the button to trigger delayed element appearance at (52, 90) on #clickOnMe
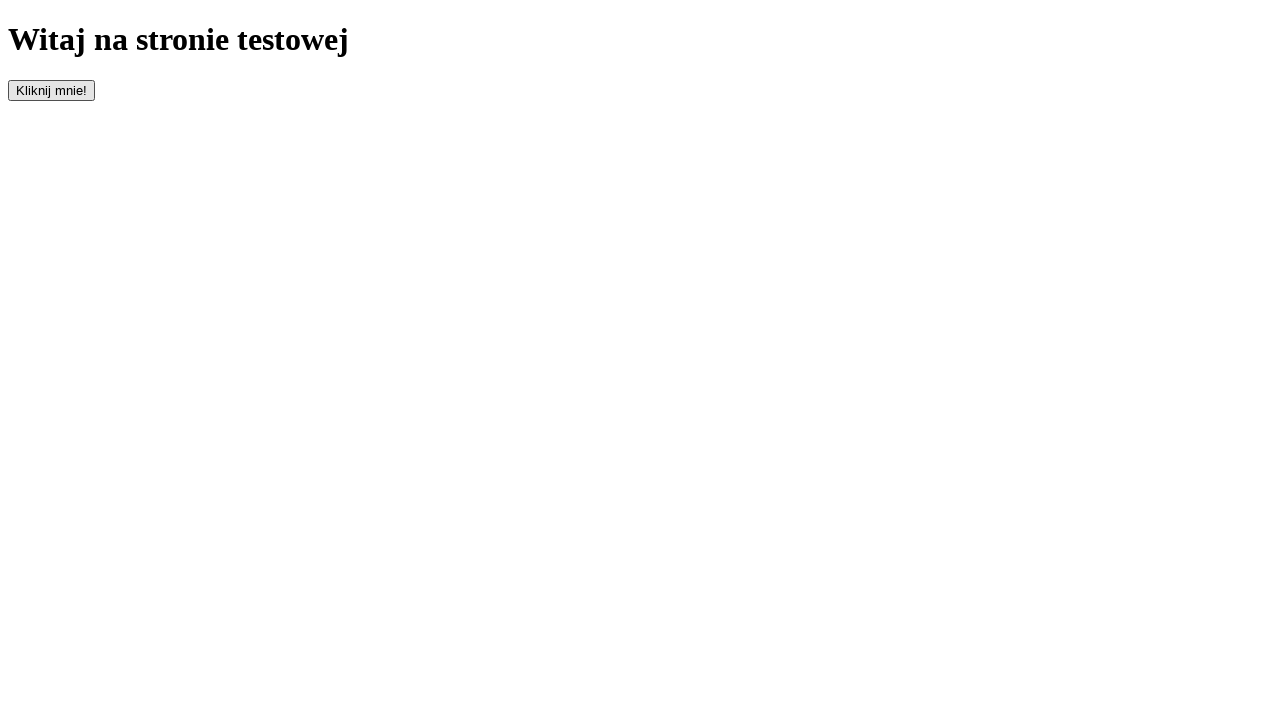

Paragraph element appeared and became visible
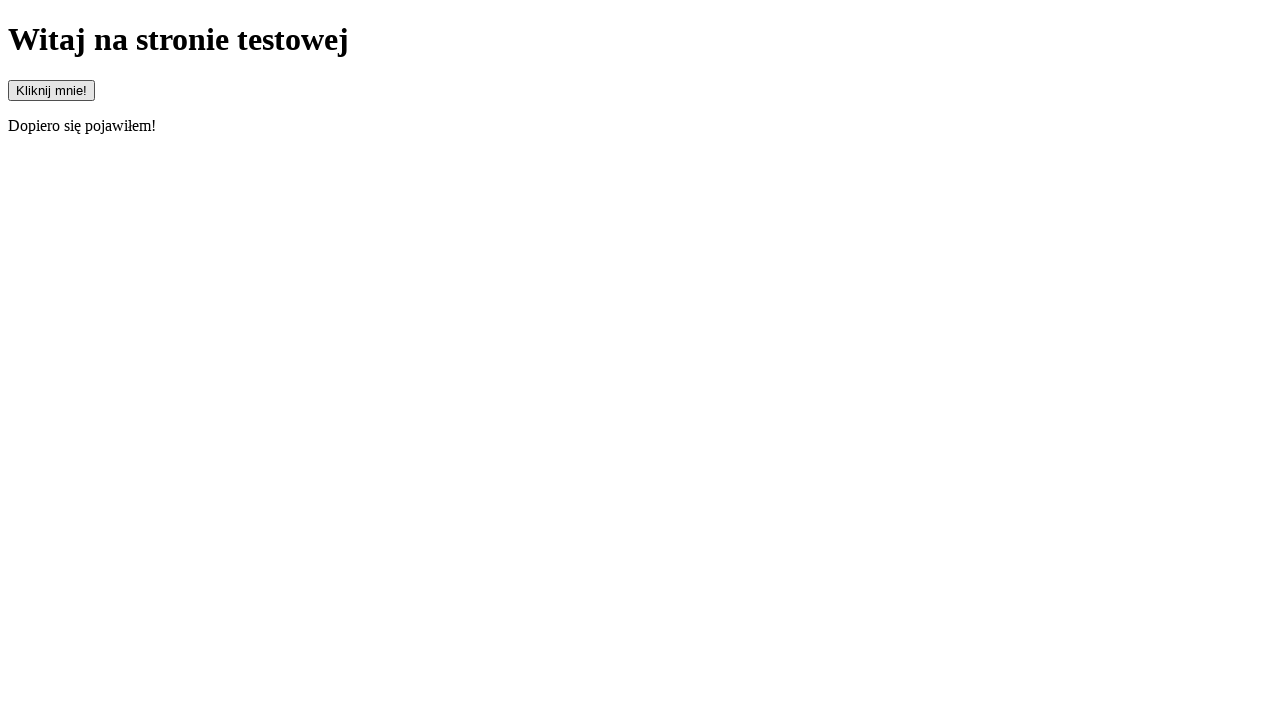

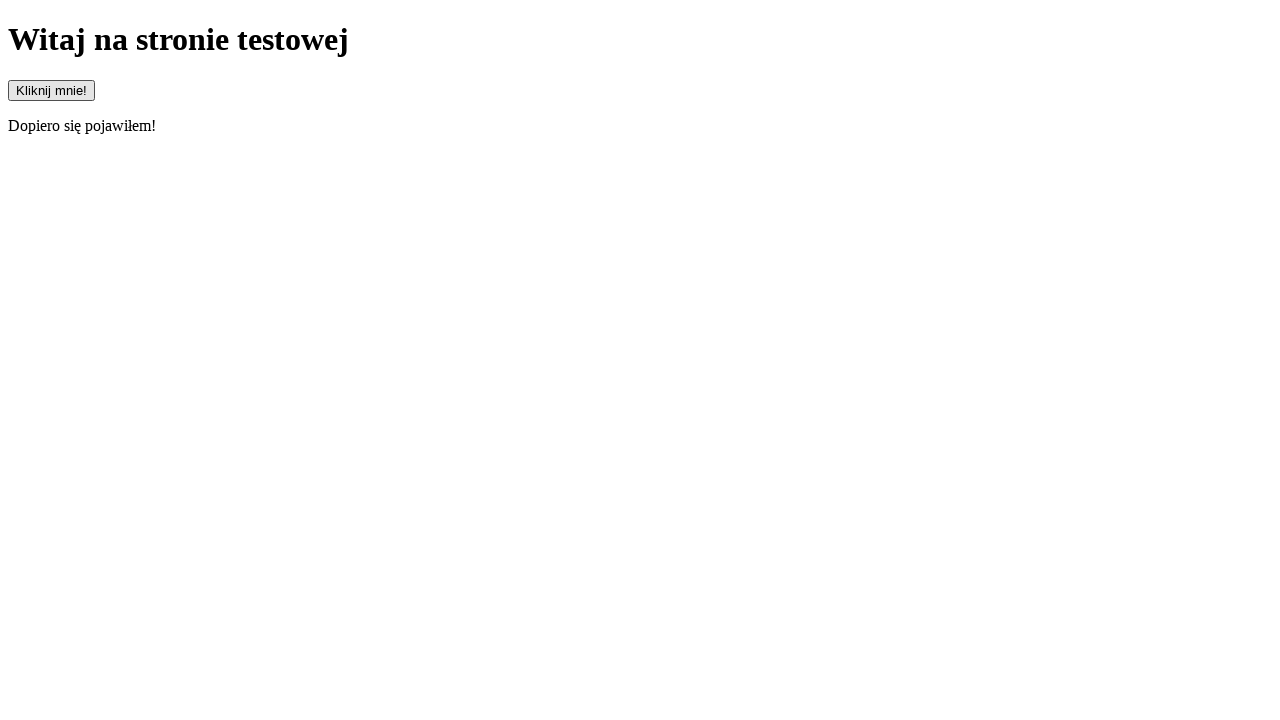